Tests dynamic element loading by clicking a button and waiting for a paragraph element to appear on the page

Starting URL: https://testeroprogramowania.github.io/selenium/wait2.html

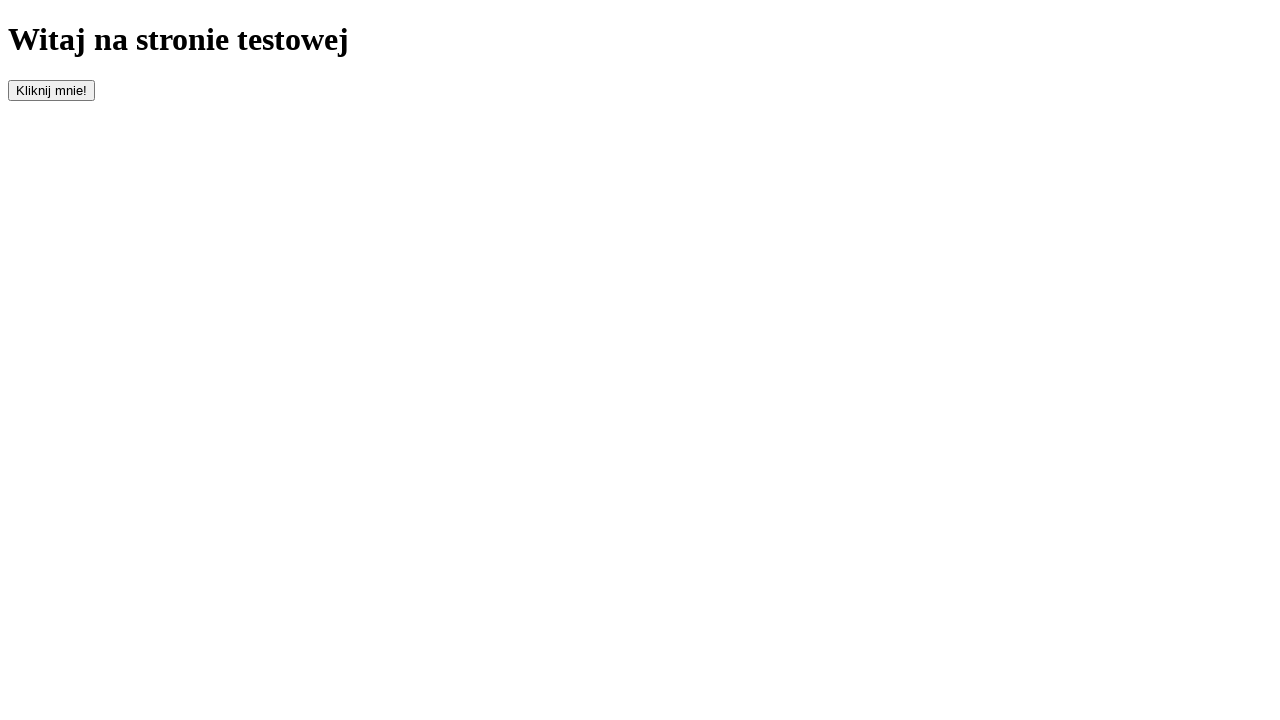

Clicked button to trigger dynamic element loading at (52, 90) on button
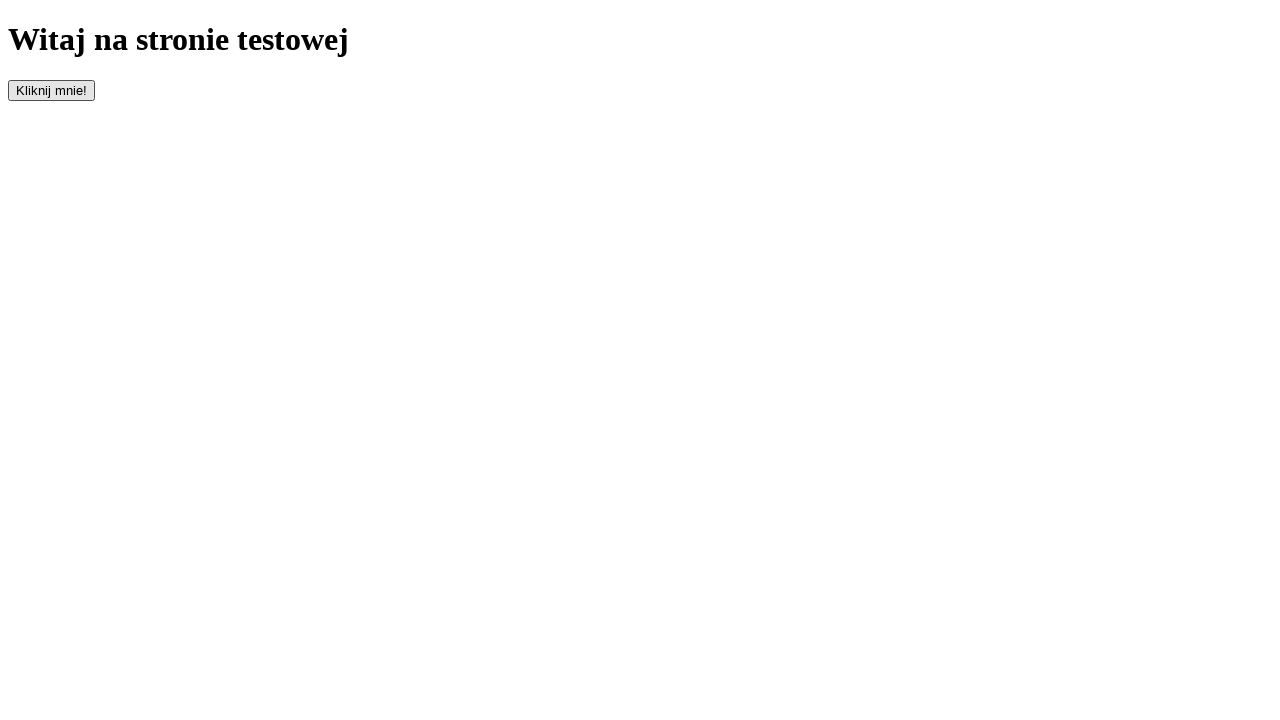

Waited for paragraph element to appear (timeout: 10000ms)
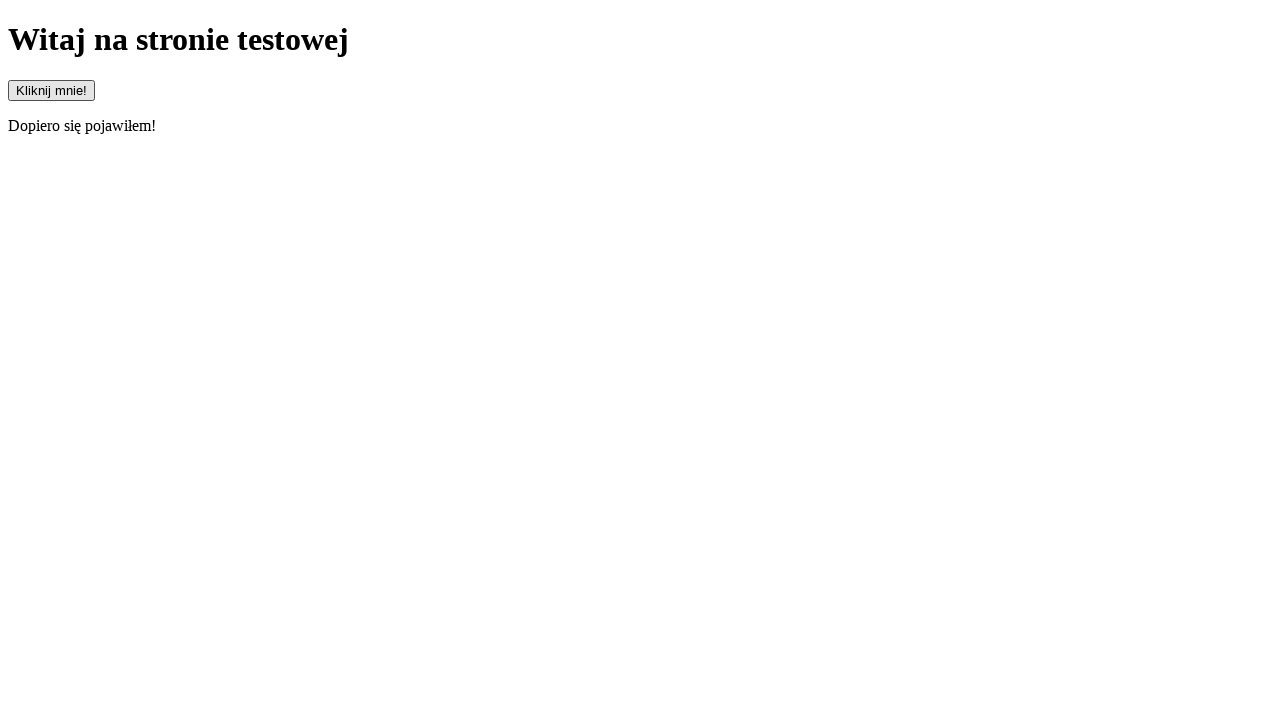

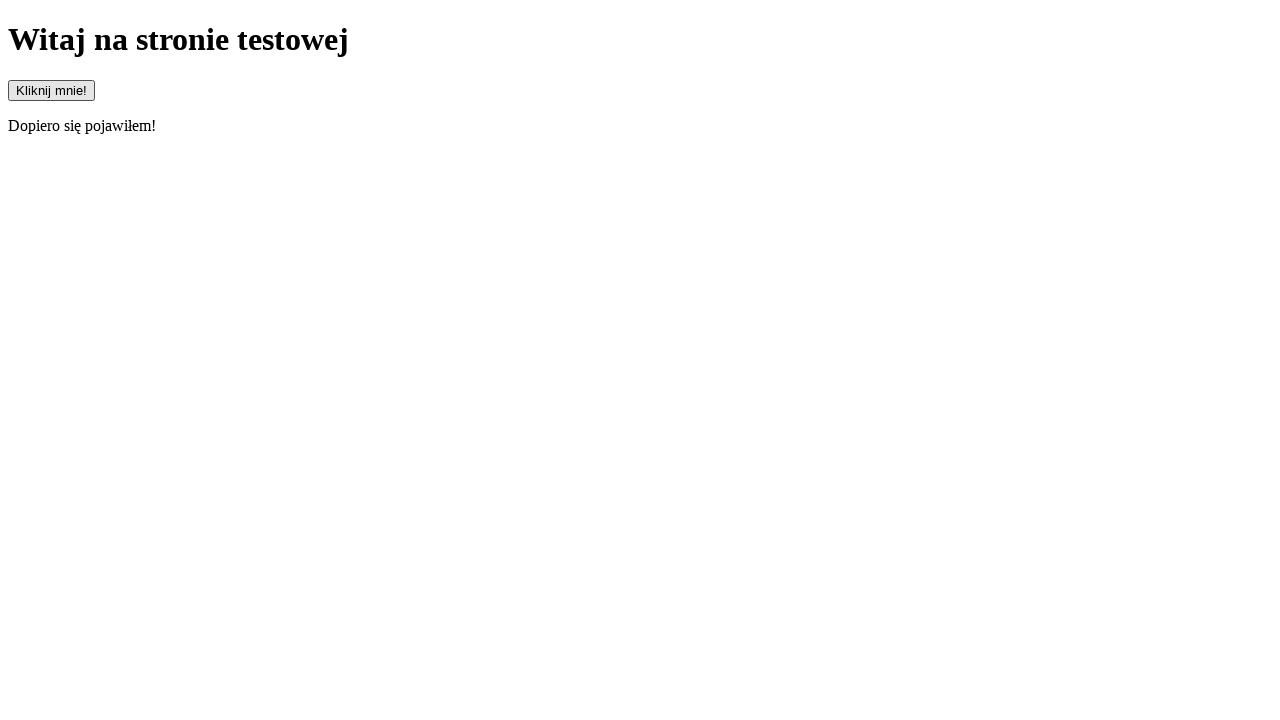